Tests JavaScript confirmation alert handling by clicking a button that triggers a confirmation dialog and accepting it

Starting URL: http://www.tizag.com/javascriptT/javascriptalert.php

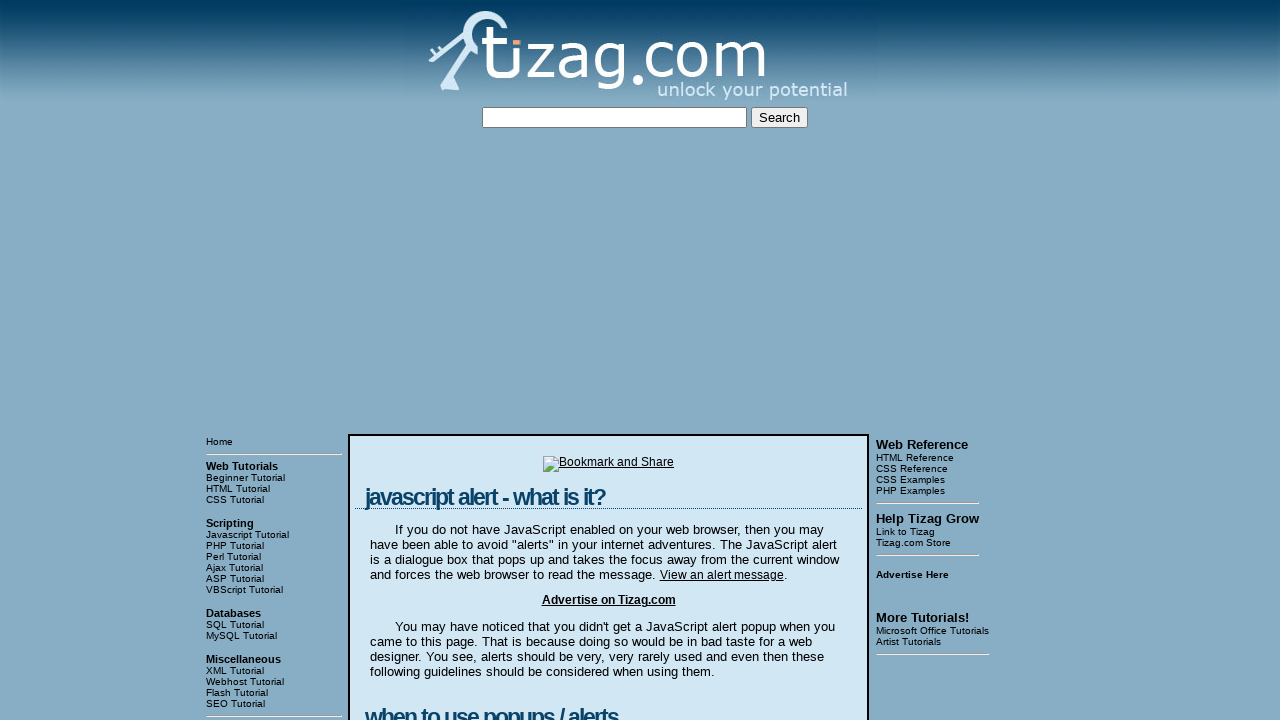

Clicked the Confirmation Alert button at (428, 361) on input[value='Confirmation Alert']
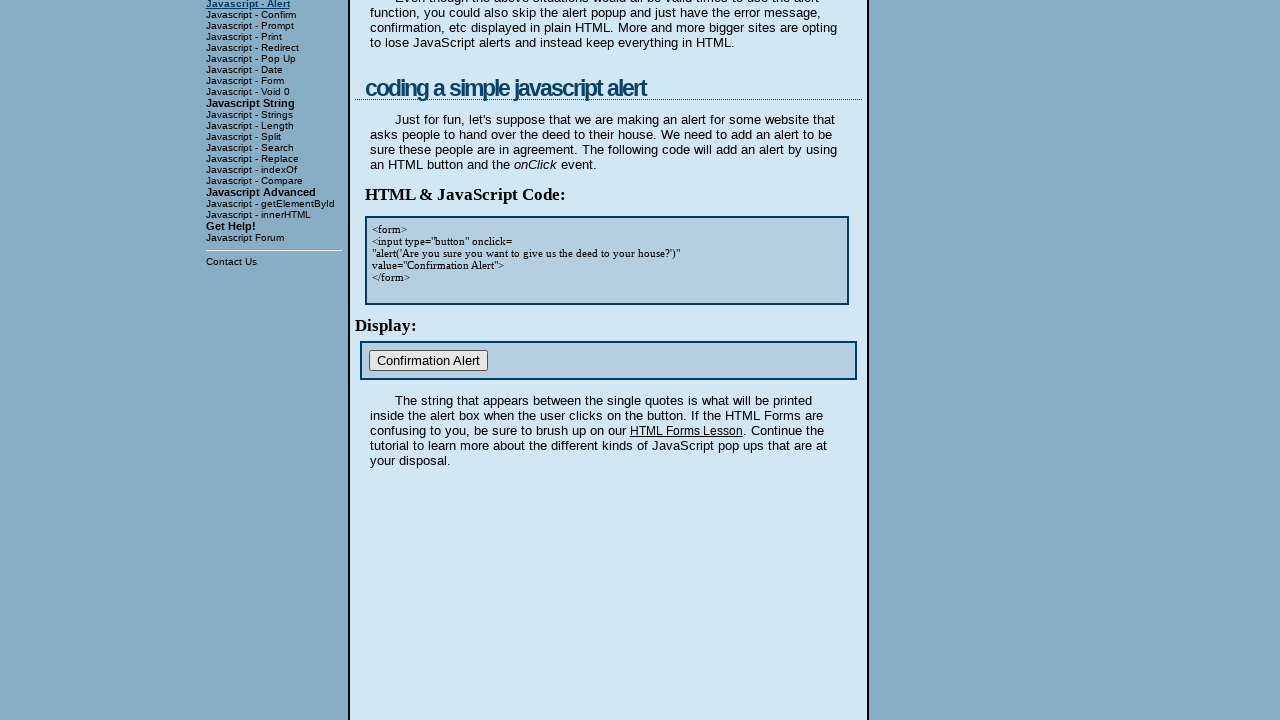

Set up dialog handler to accept confirmation
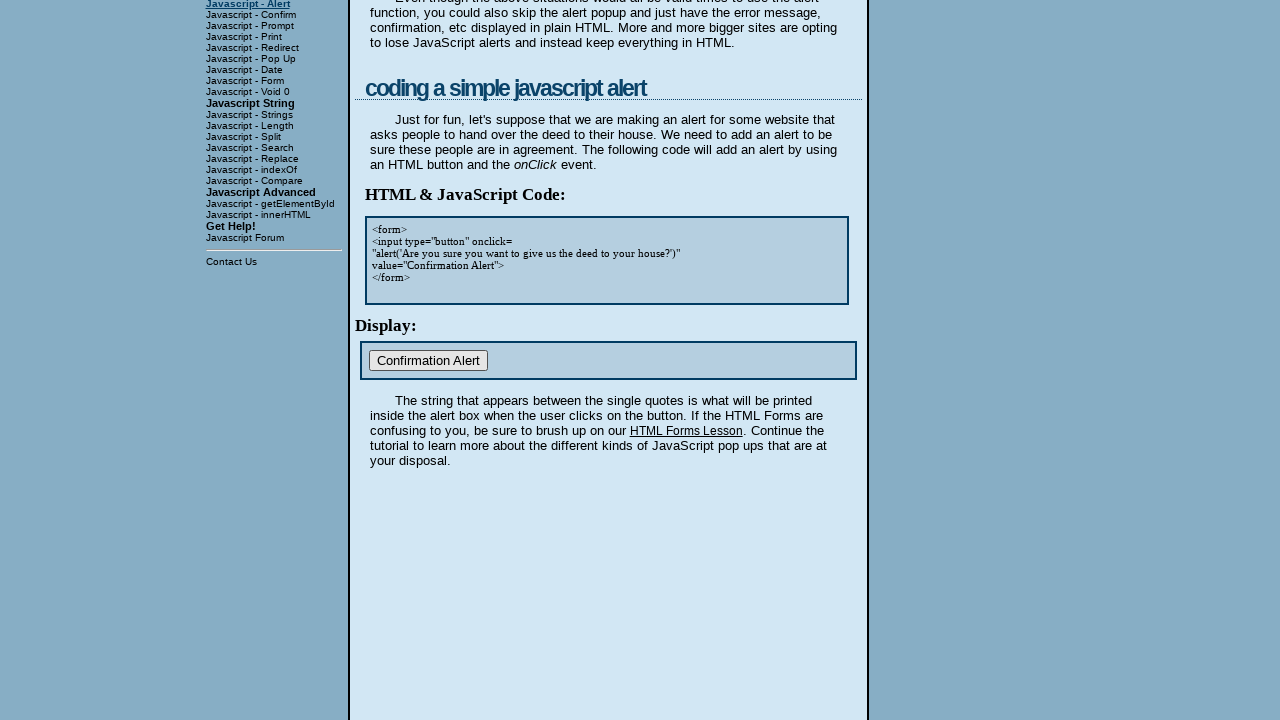

Clicked the Confirmation Alert button again at (428, 361) on input[value='Confirmation Alert']
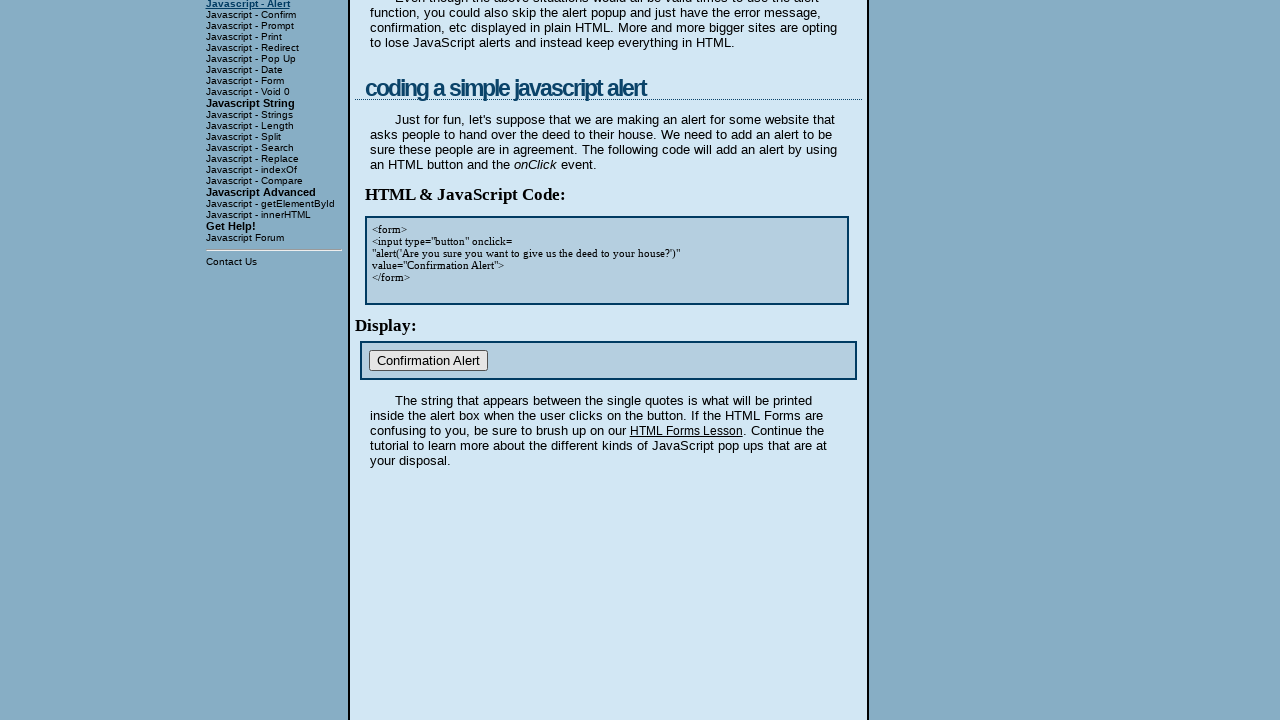

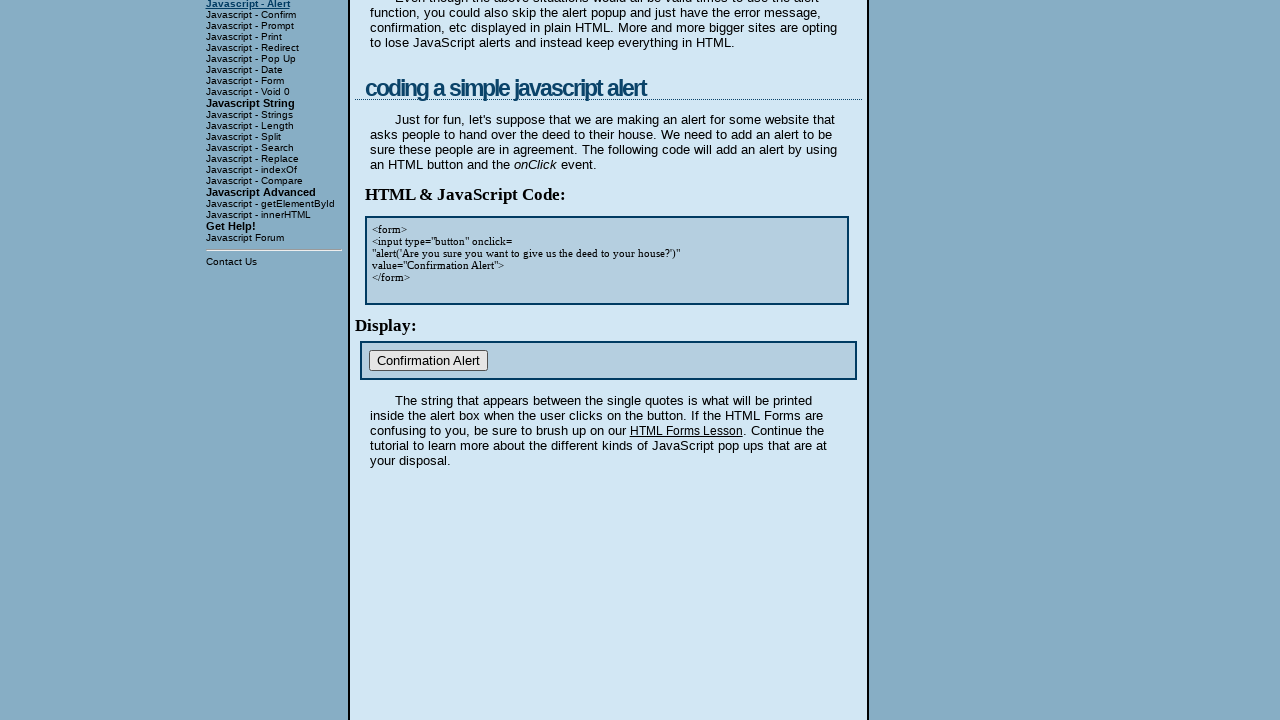